Tests response event monitoring by navigating to a page and logging network response details

Starting URL: https://rahulshettyacademy.com/AutomationPractice/

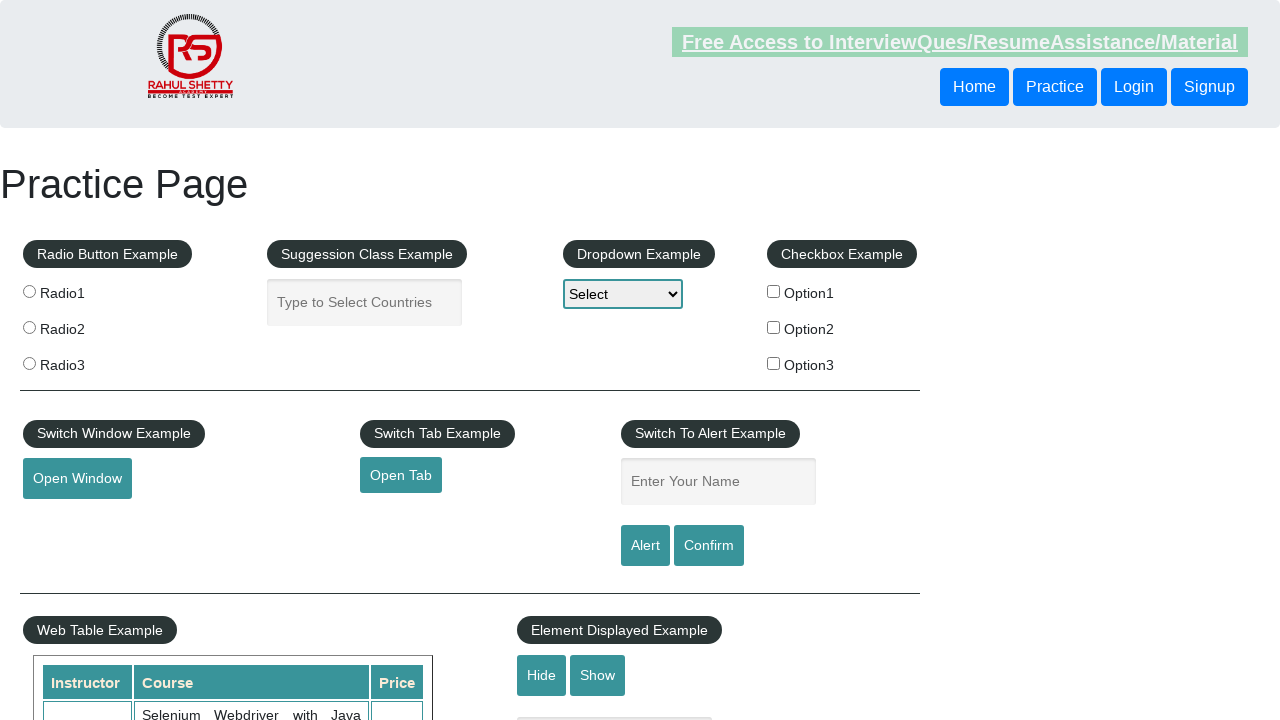

Set up response event handler to monitor network responses
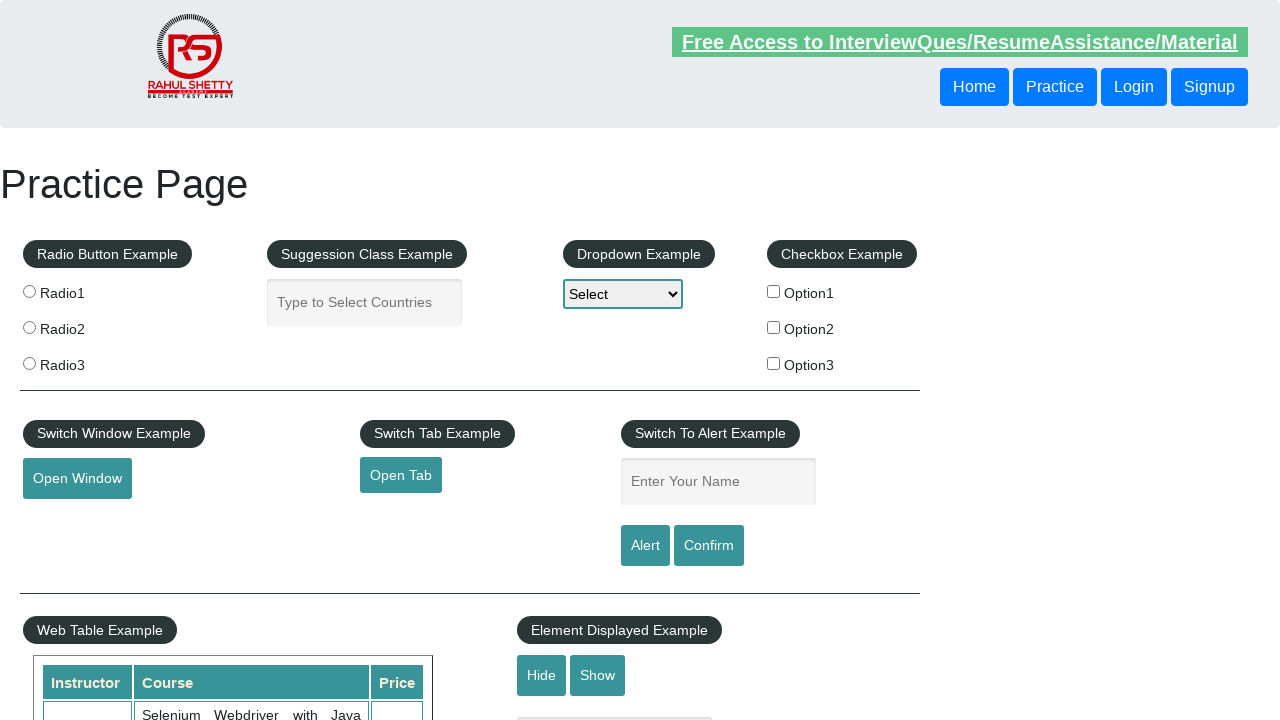

Waited for page to reach network idle state at https://rahulshettyacademy.com/AutomationPractice/
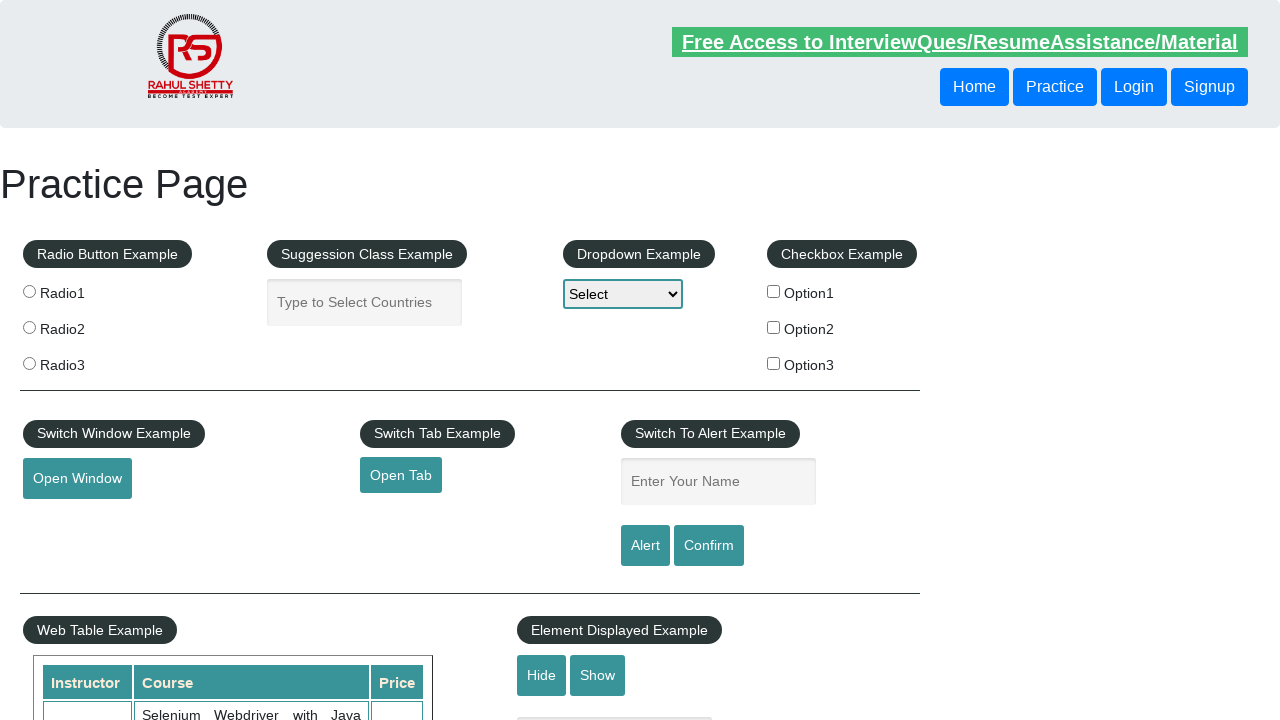

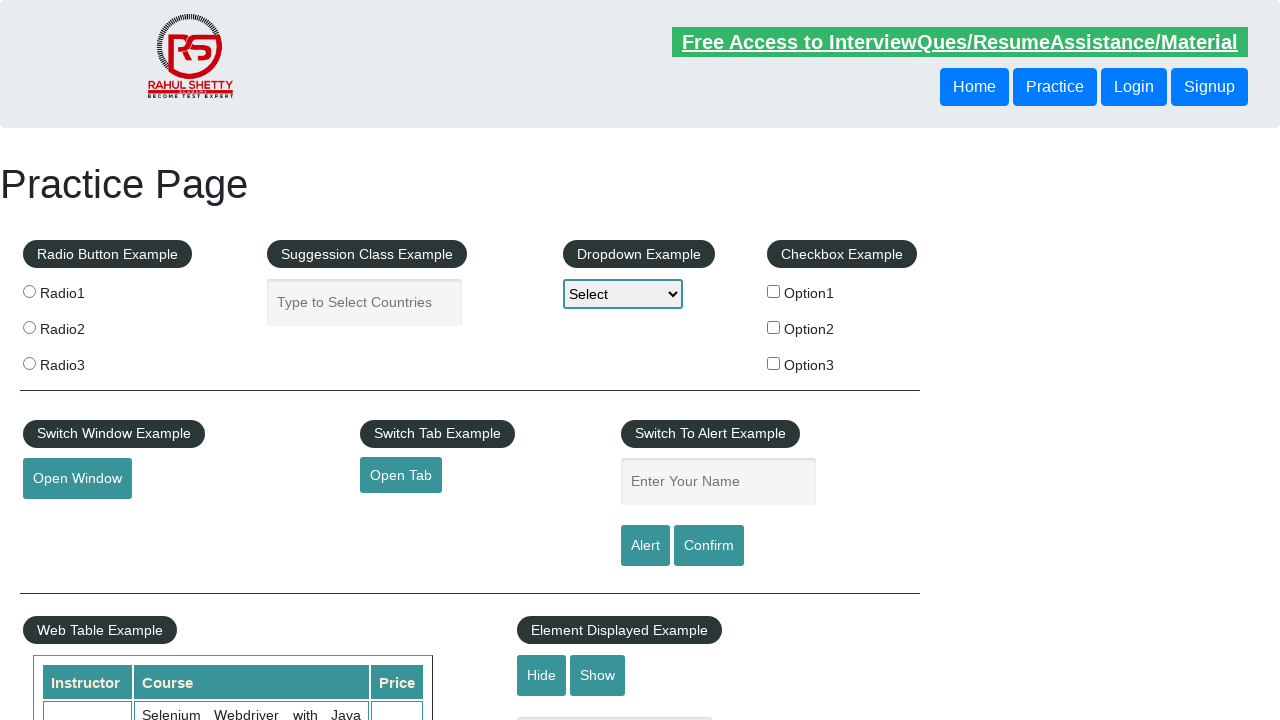